Enters tomorrow's date in a specific format into a date field

Starting URL: https://obstaclecourse.tricentis.com/Obstacles/19875

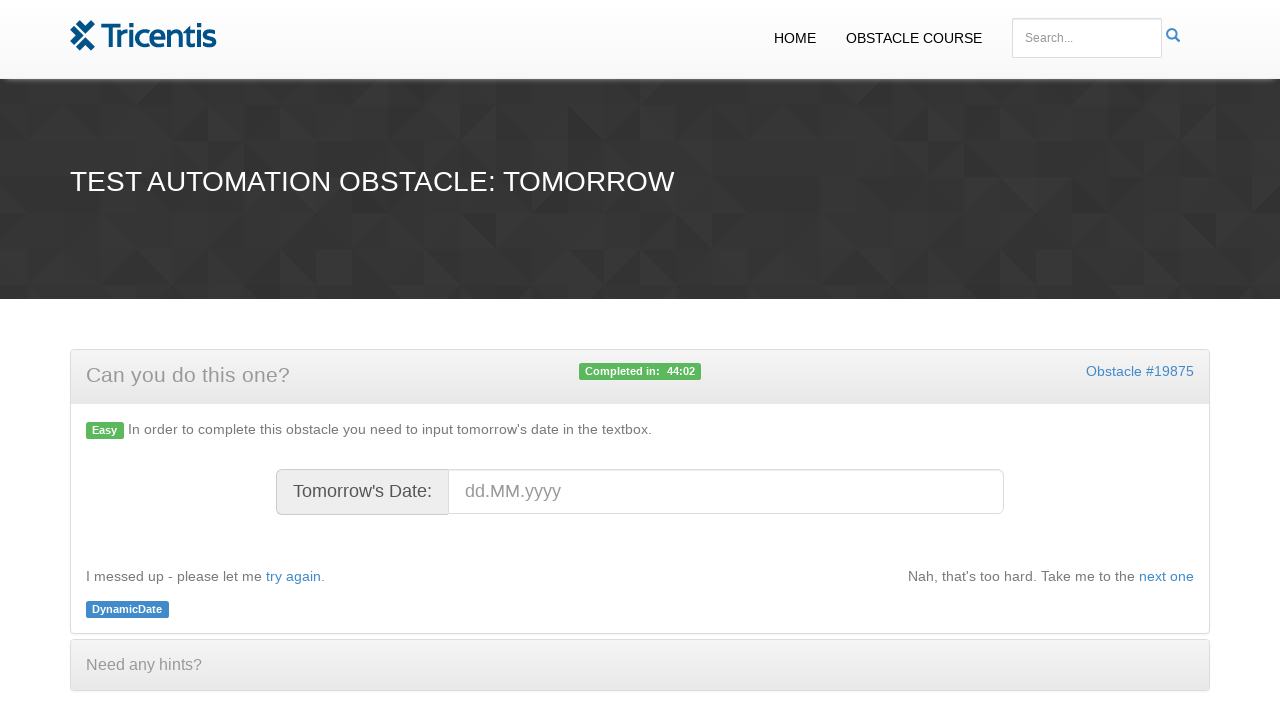

Calculated tomorrow's date in dd.MM.yyyy format
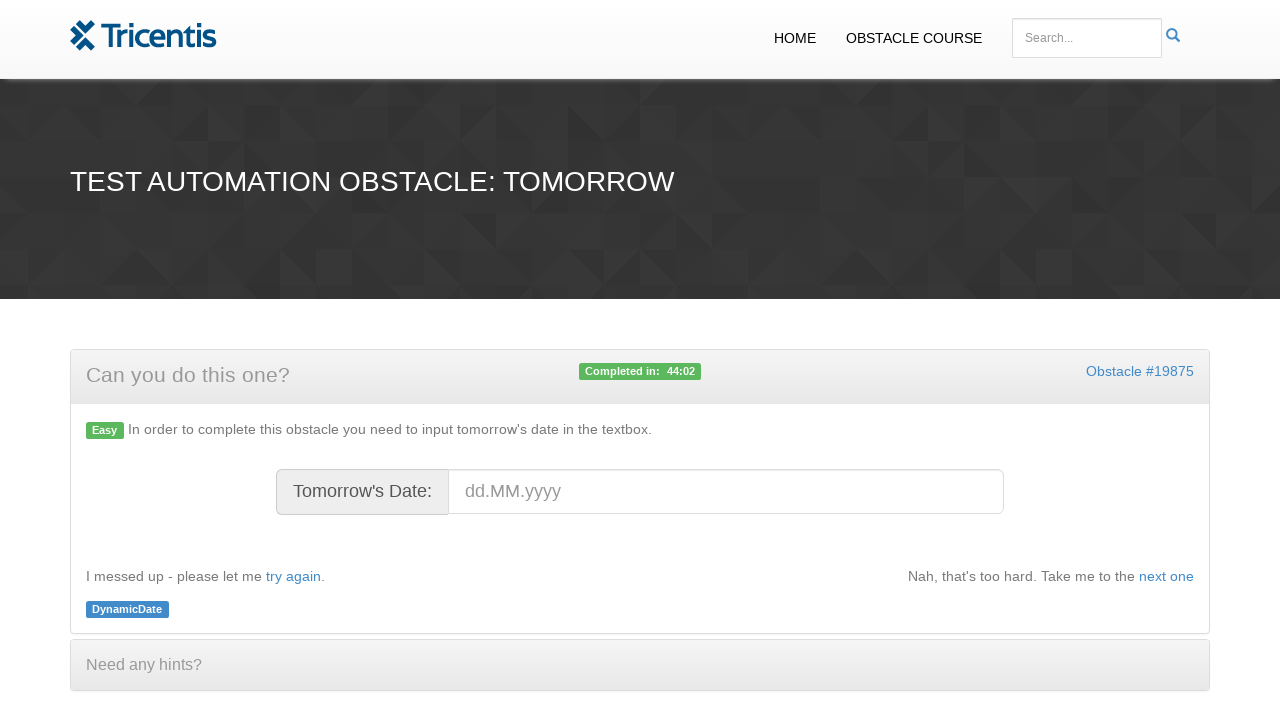

Entered tomorrow's date (03.03.2026) into date field on #datefield
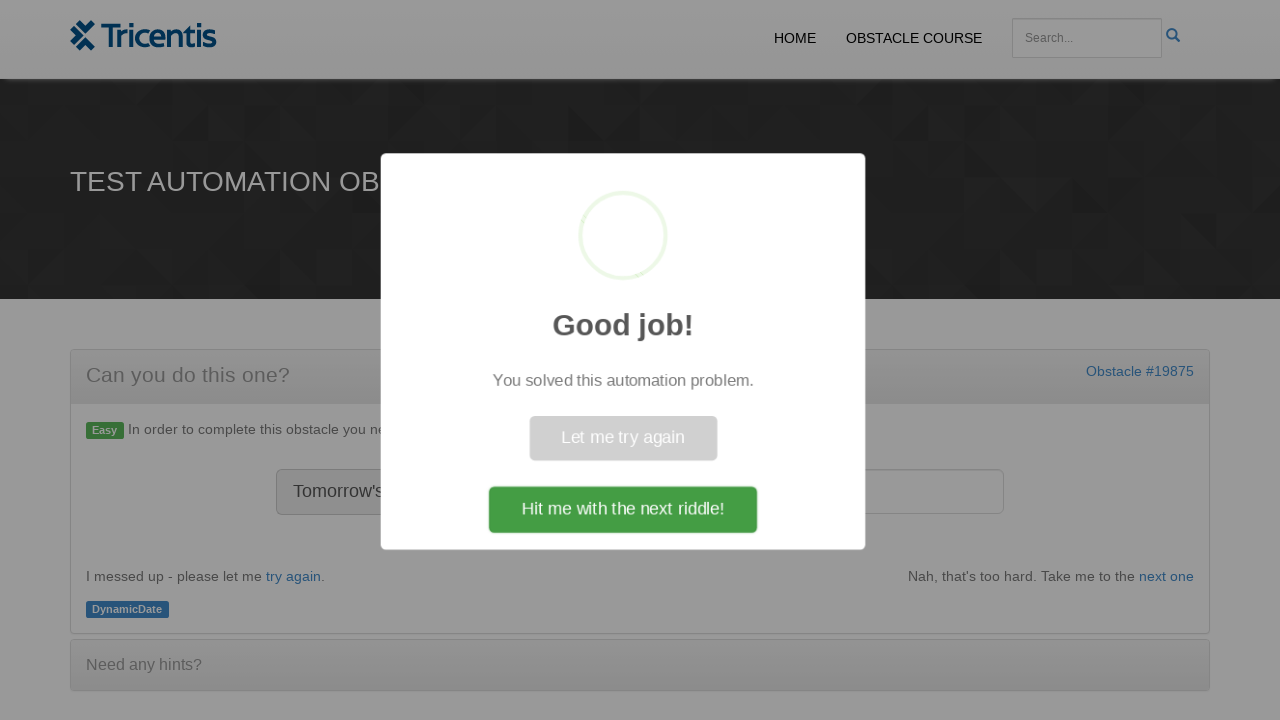

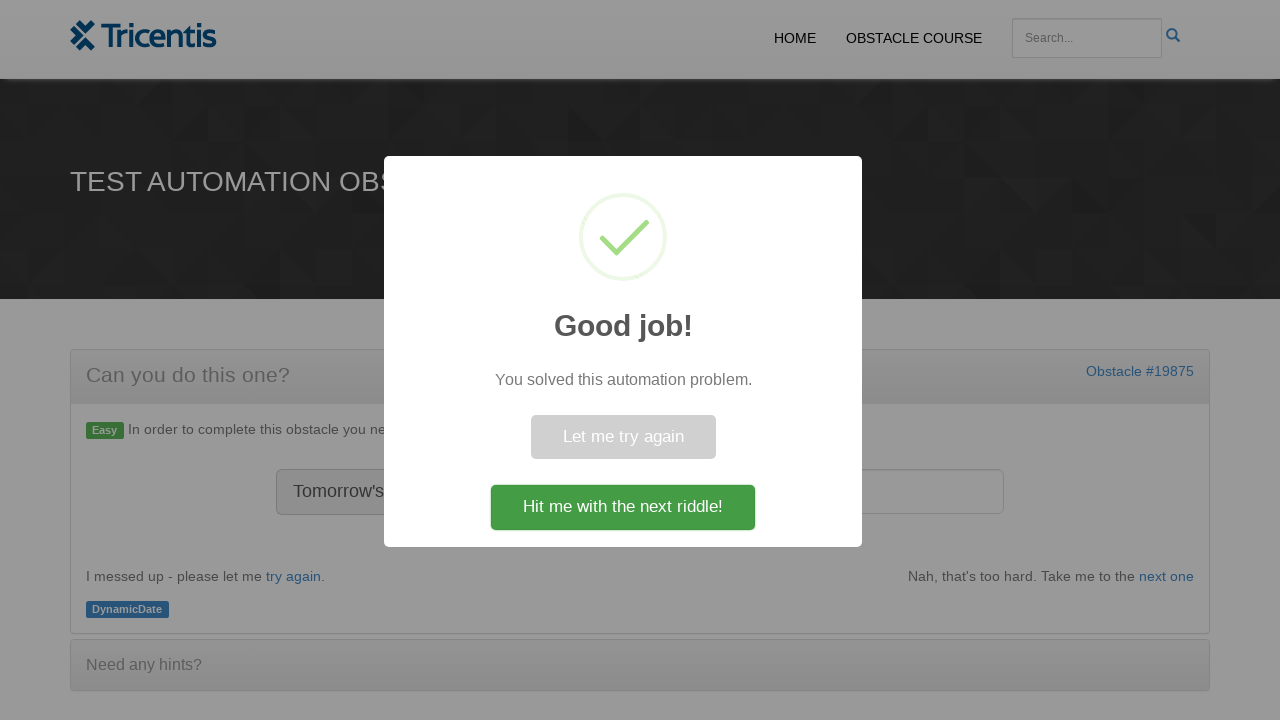